Tests tooltip functionality by hovering over a button and verifying the tooltip content appears

Starting URL: https://demoqa.com/tool-tips

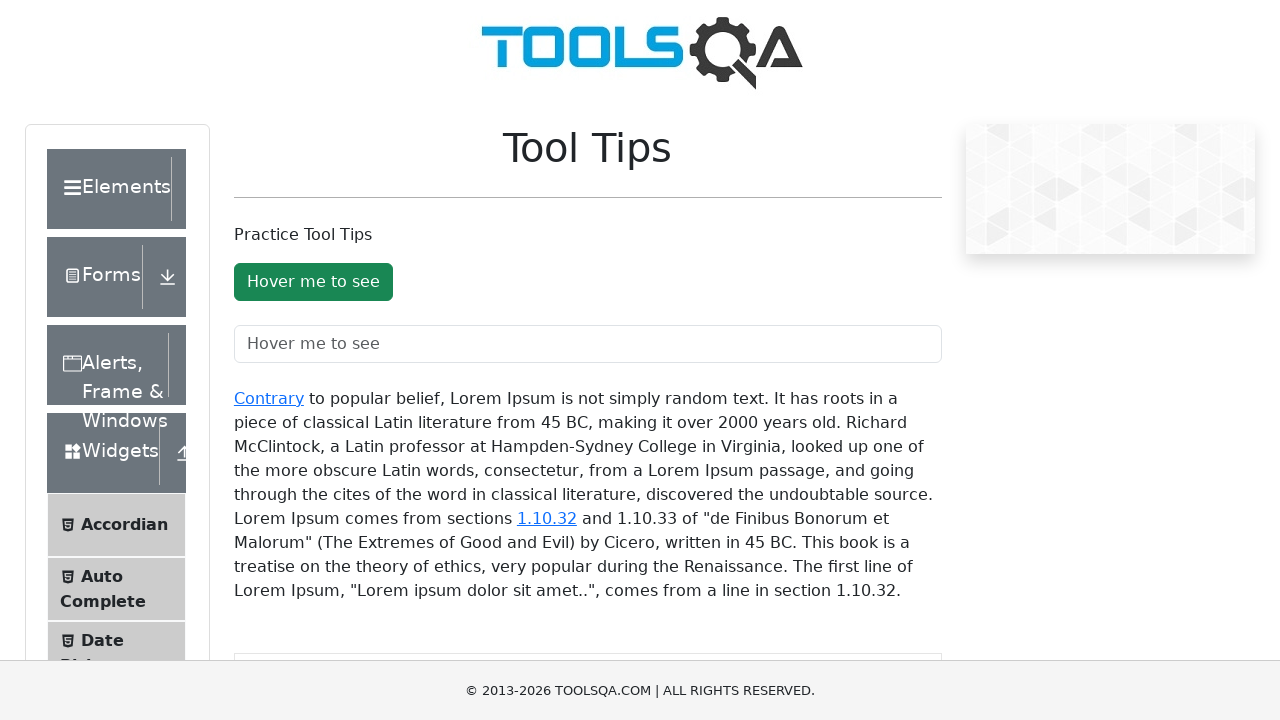

Hovered over the tooltip button at (313, 282) on #toolTipButton
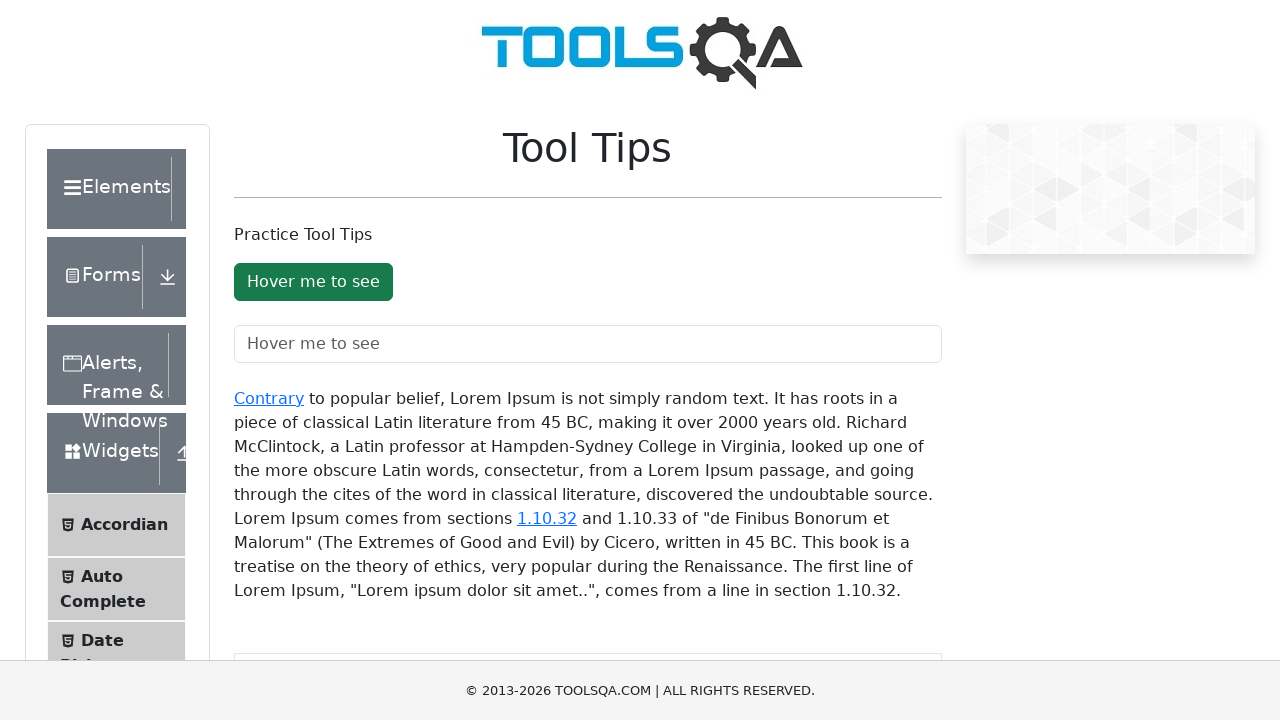

Tooltip element appeared after hovering
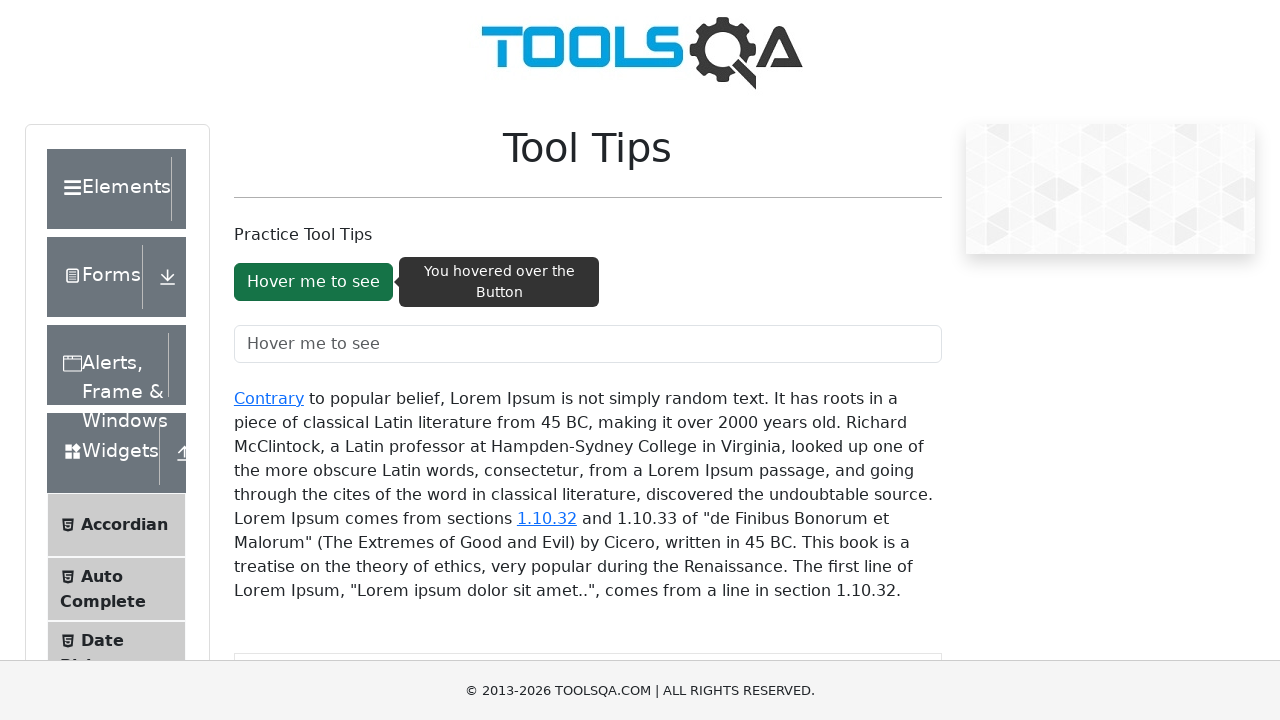

Verified tooltip content displays 'You hovered over the Button'
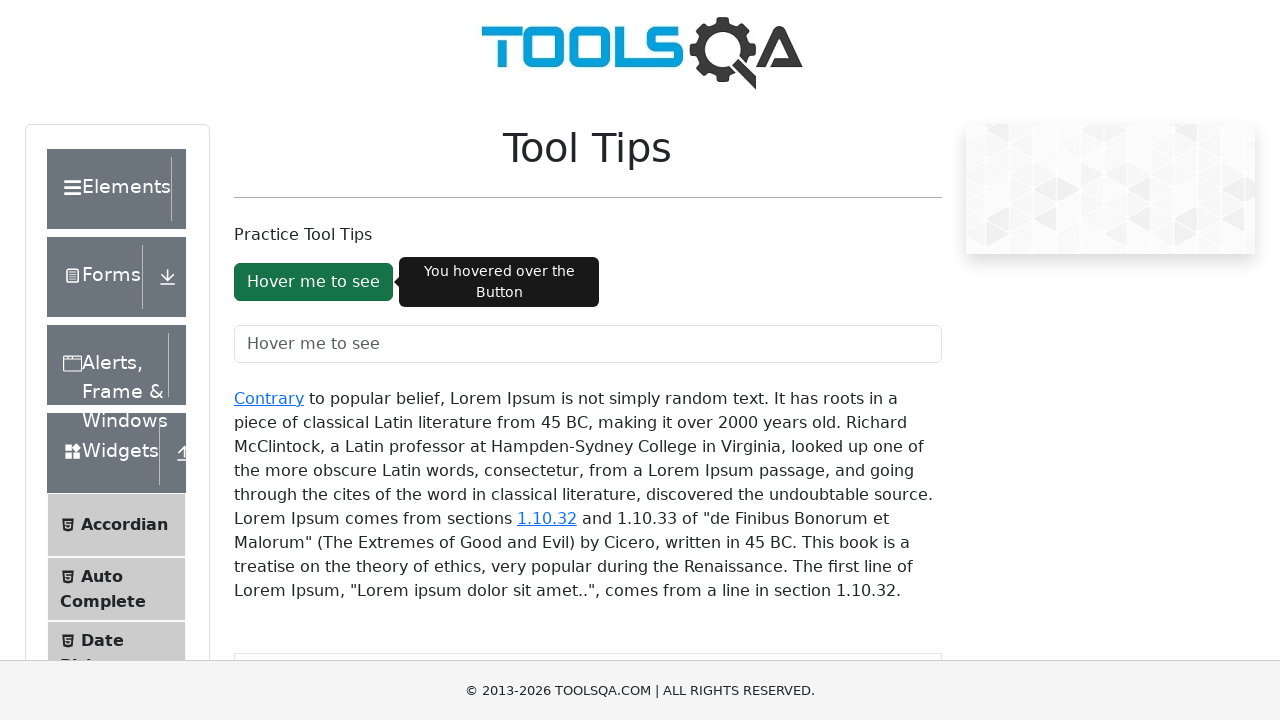

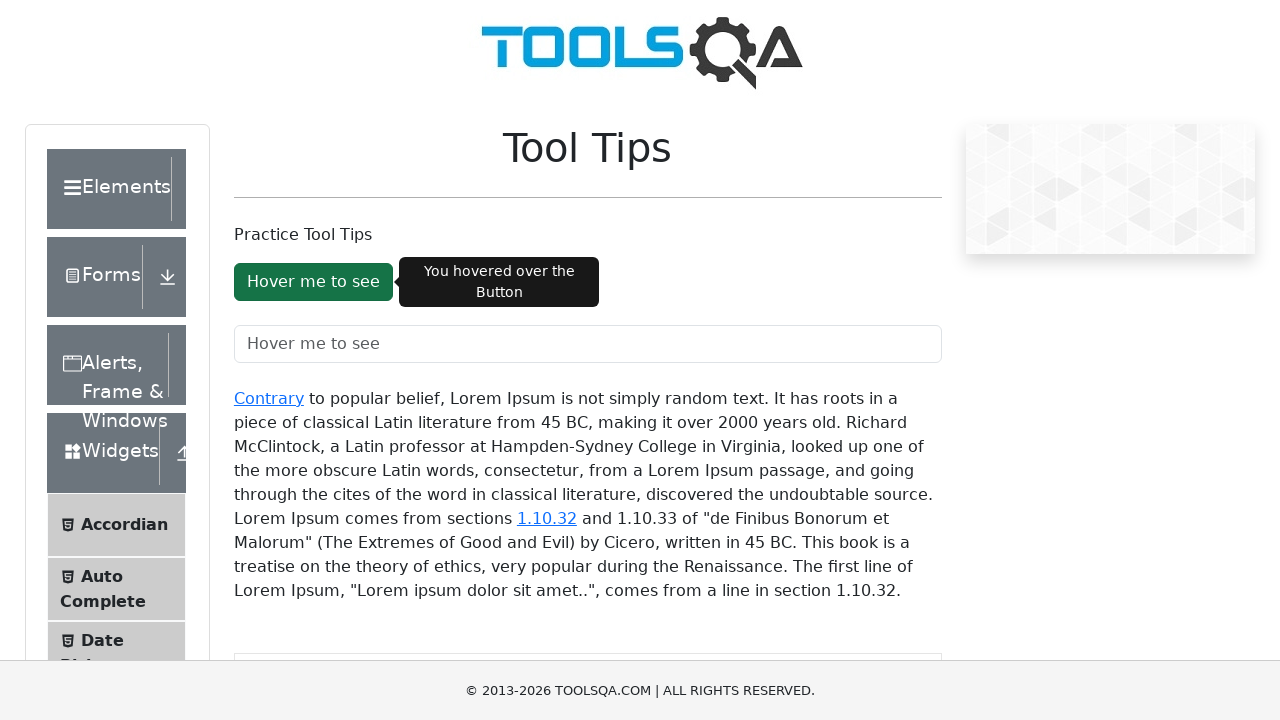